Tests jQuery UI datepicker by opening the calendar, navigating to the next month, and selecting a specific date

Starting URL: https://jqueryui.com/datepicker/

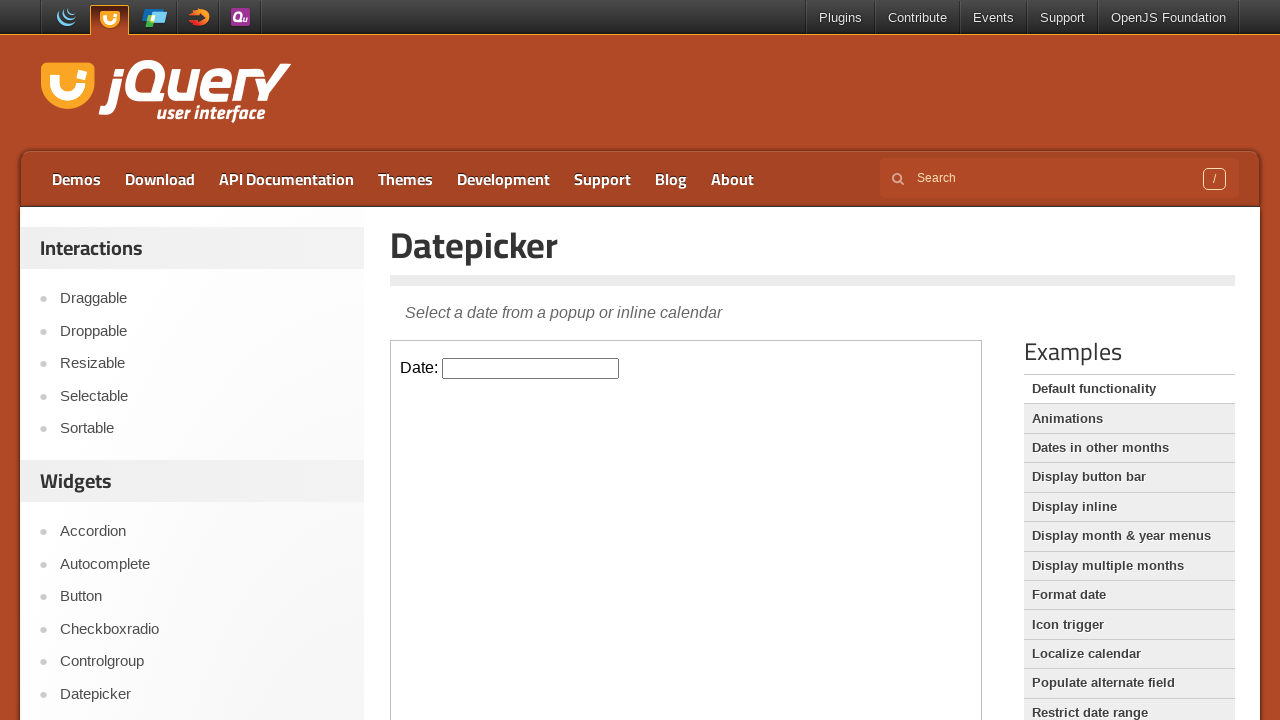

Located iframe containing datepicker demo
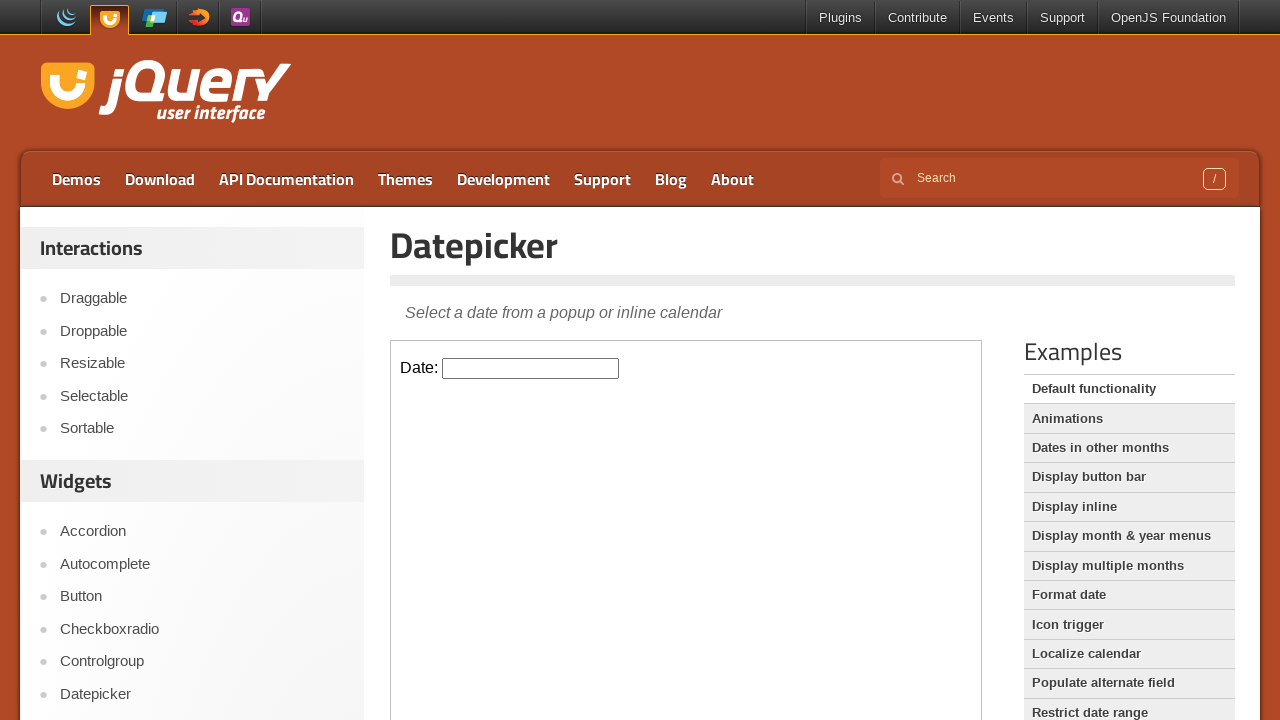

Located datepicker input element
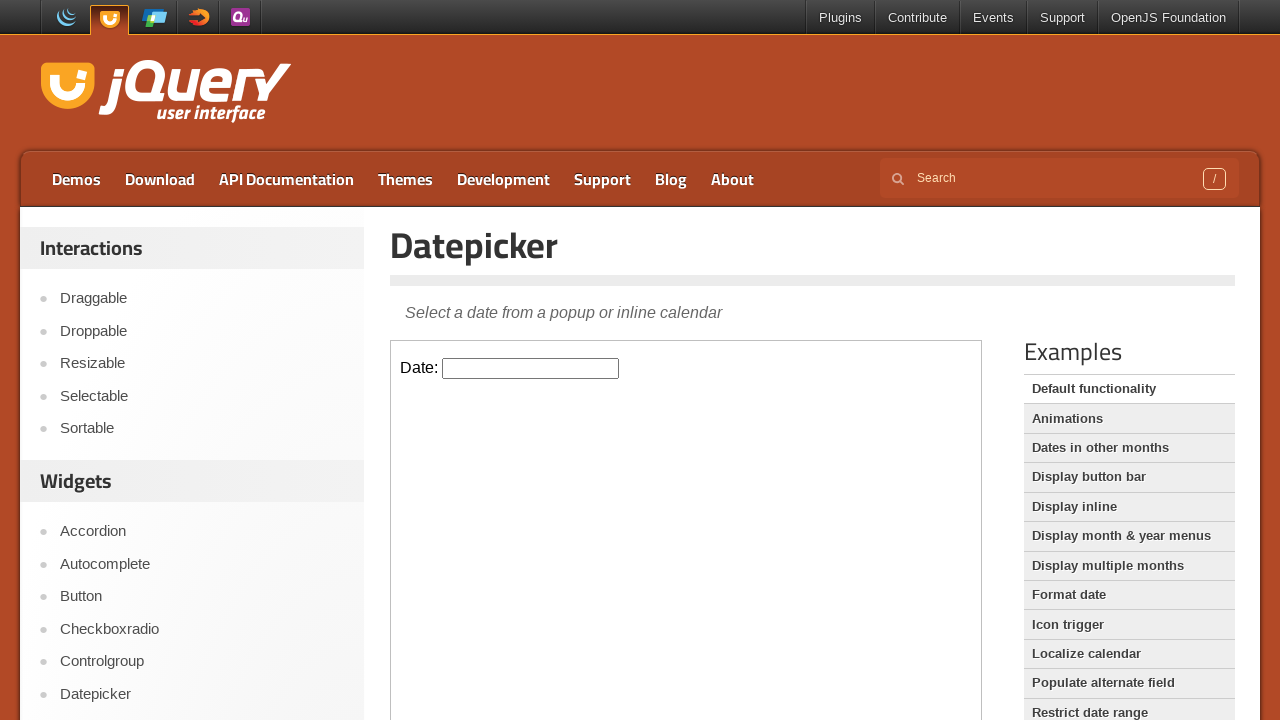

Clicked datepicker input to open calendar at (531, 368) on iframe >> nth=0 >> internal:control=enter-frame >> #datepicker
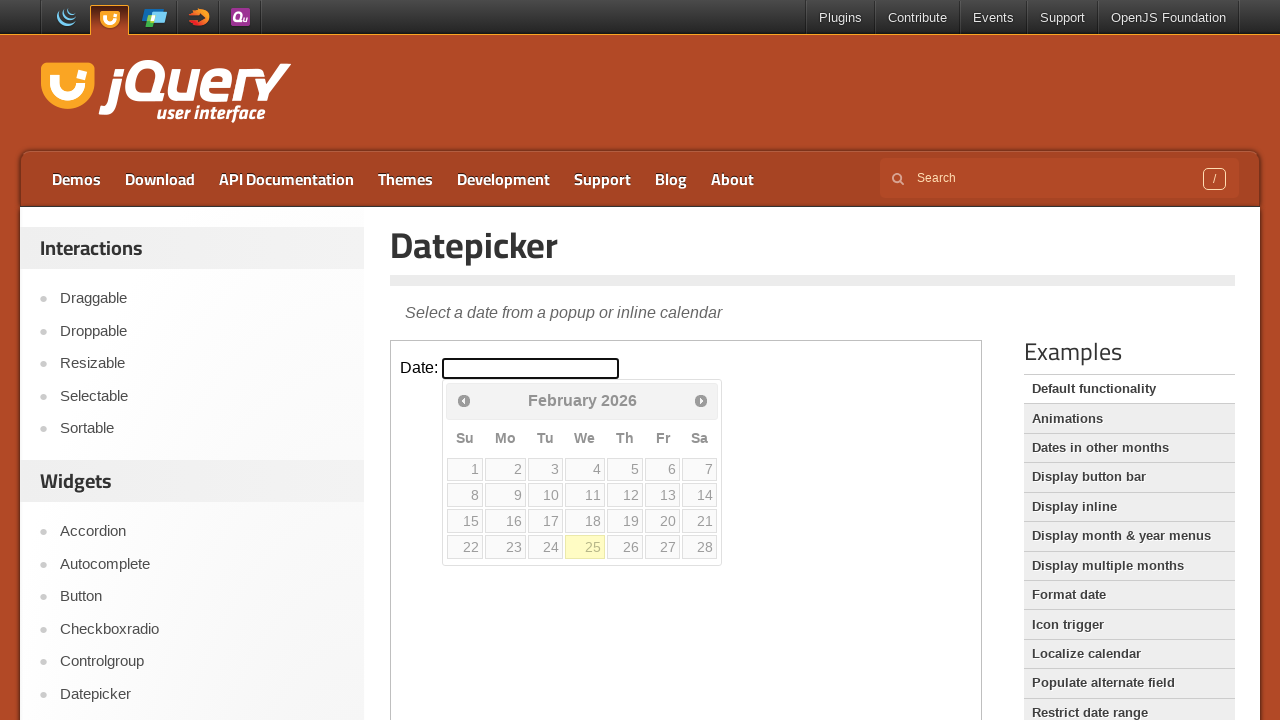

Clicked Next arrow to navigate to next month at (701, 400) on iframe >> nth=0 >> internal:control=enter-frame >> a:has-text('Next')
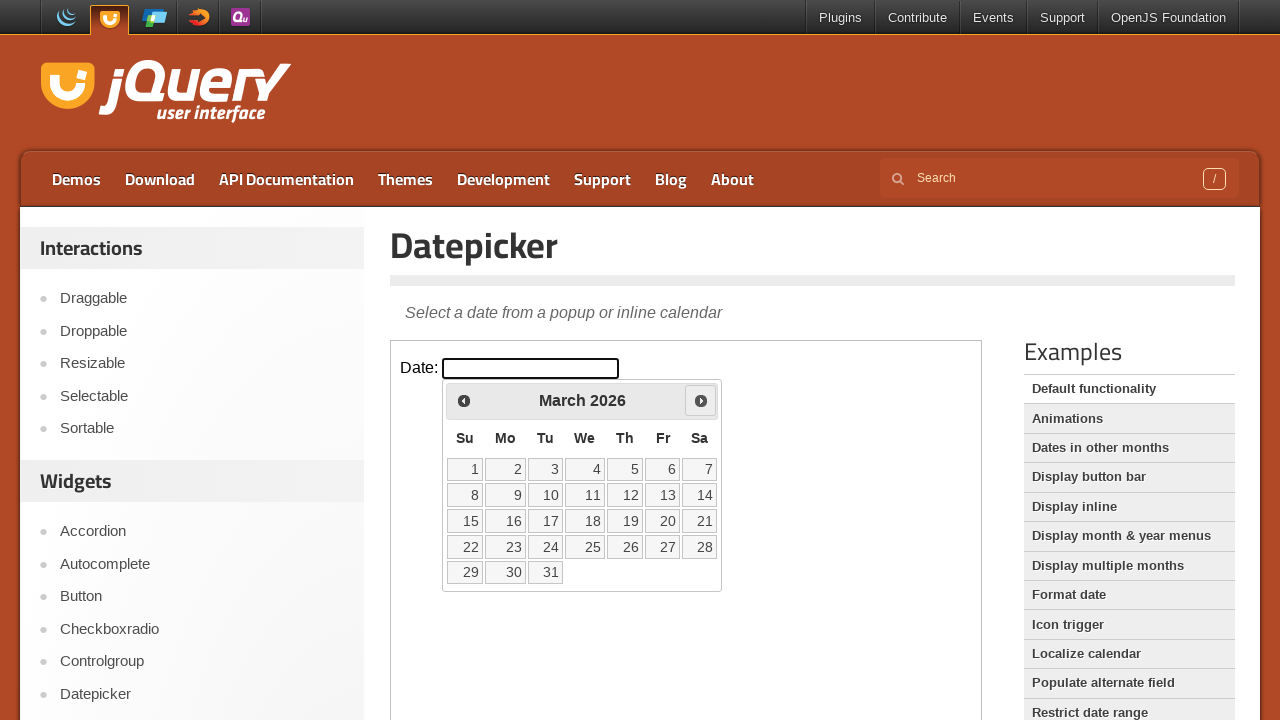

Selected date 22 from the calendar at (465, 547) on iframe >> nth=0 >> internal:control=enter-frame >> a[data-date='22']
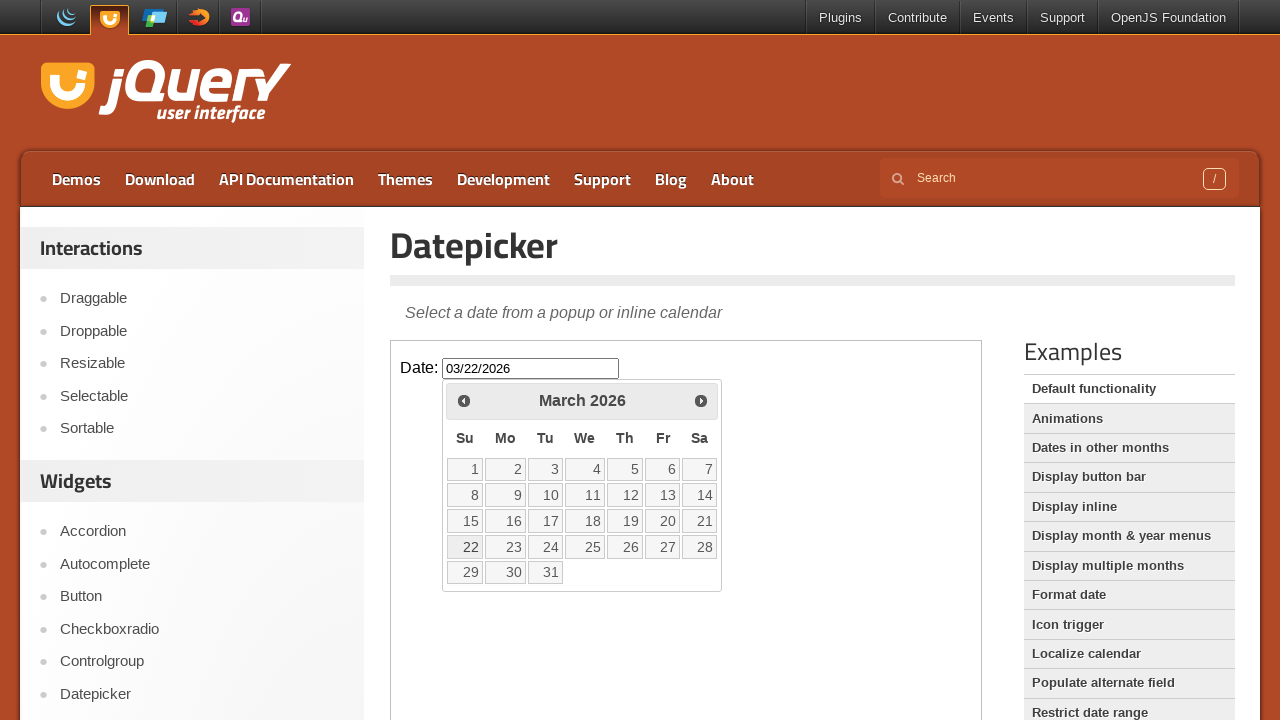

Retrieved selected date value: 03/22/2026
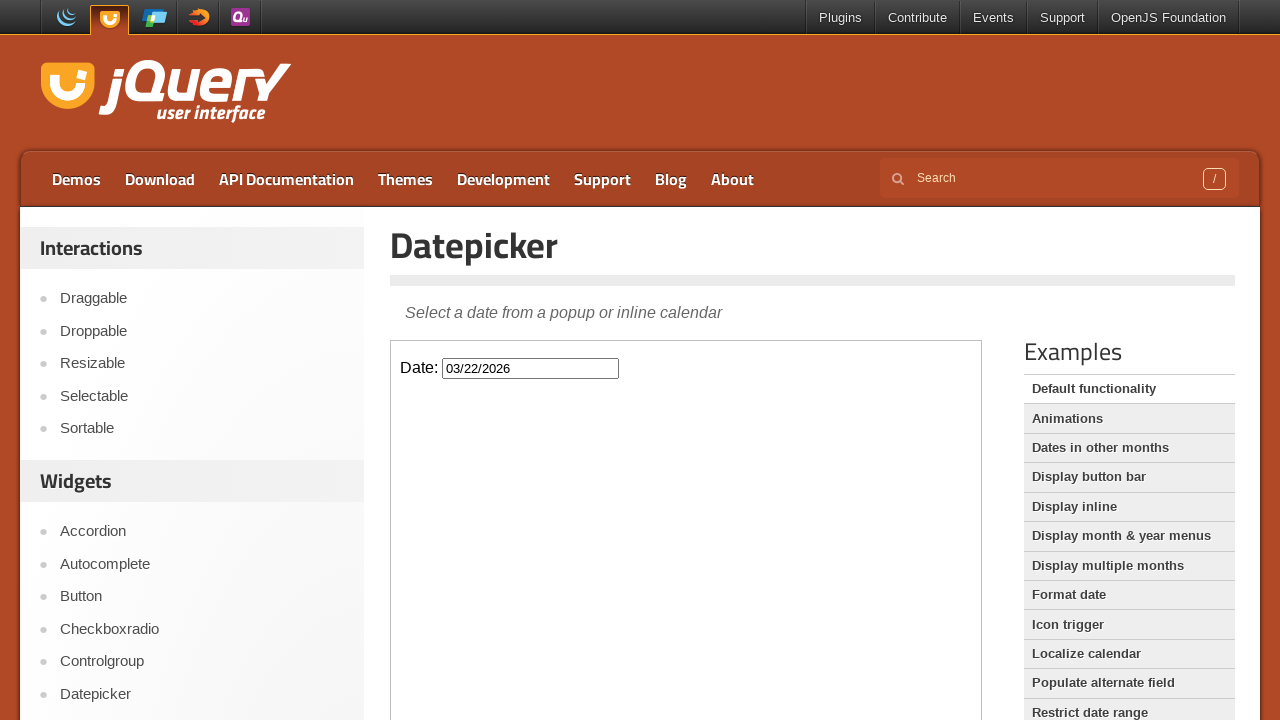

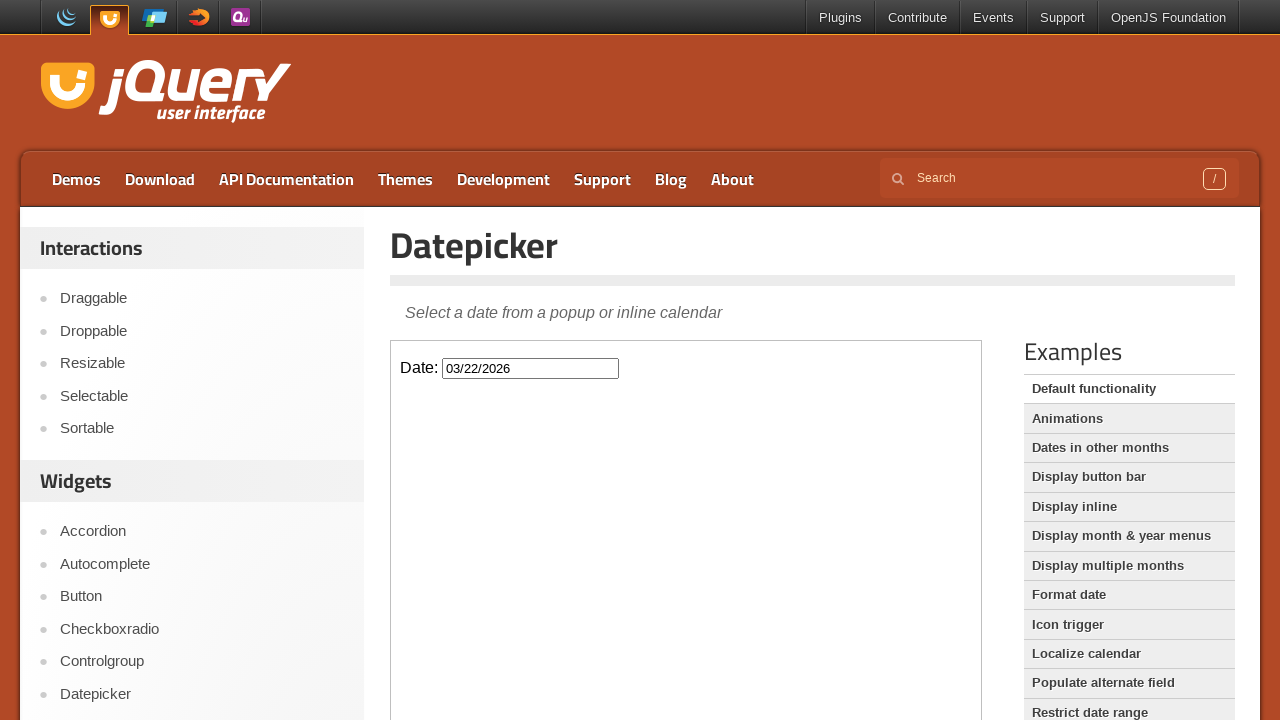